Tests web table functionality by adding a new record with user details and then editing the created record

Starting URL: https://demoqa.com/webtables

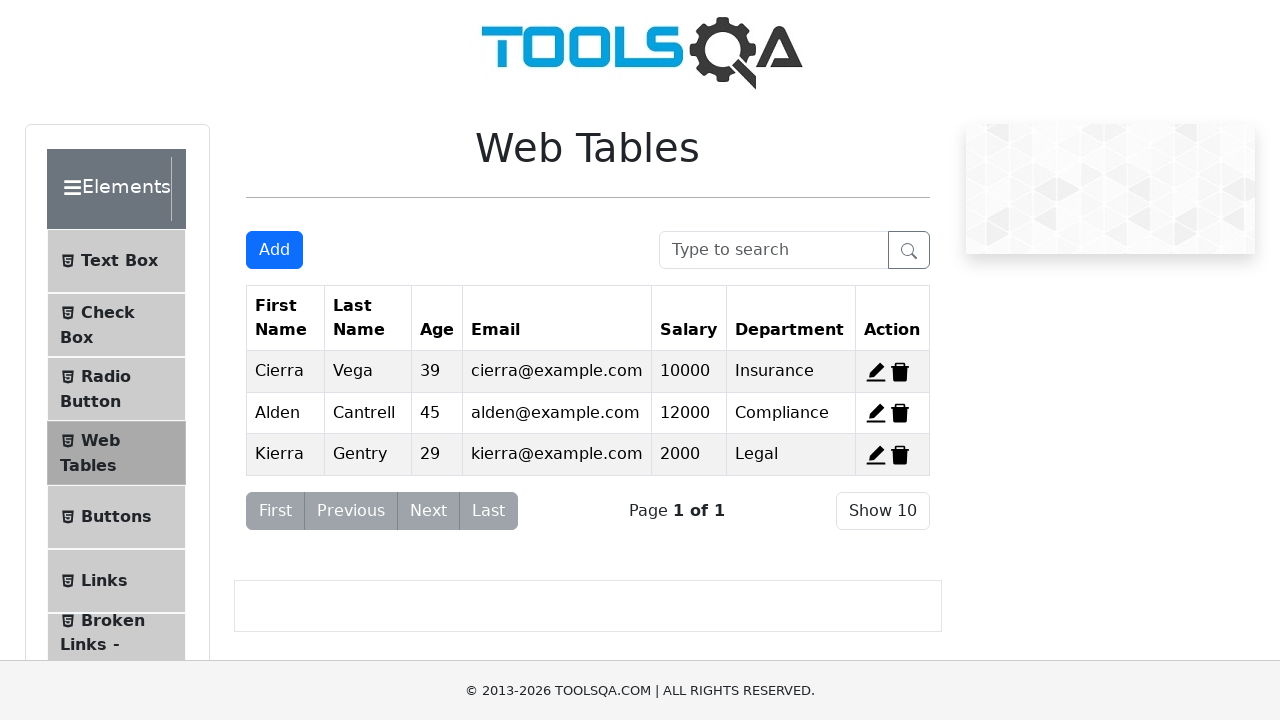

Clicked Add button to open registration form at (274, 250) on .btn-primary
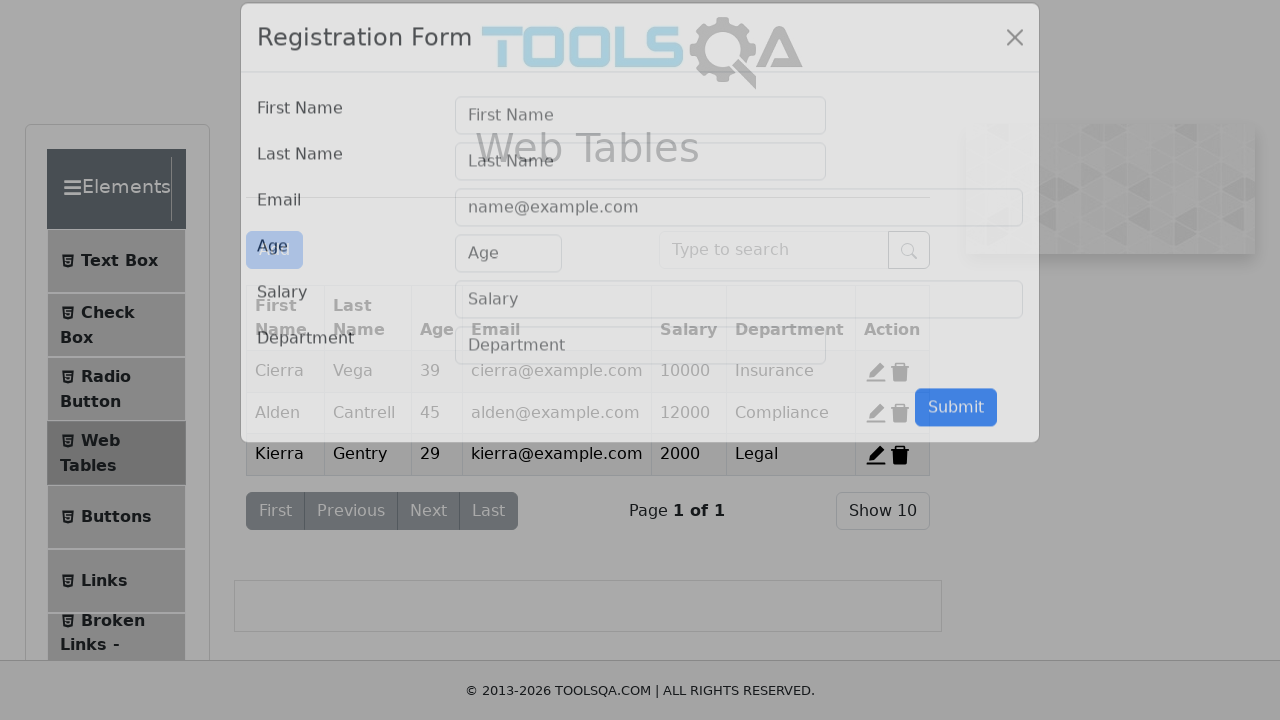

Clicked firstName field at (640, 141) on #firstName
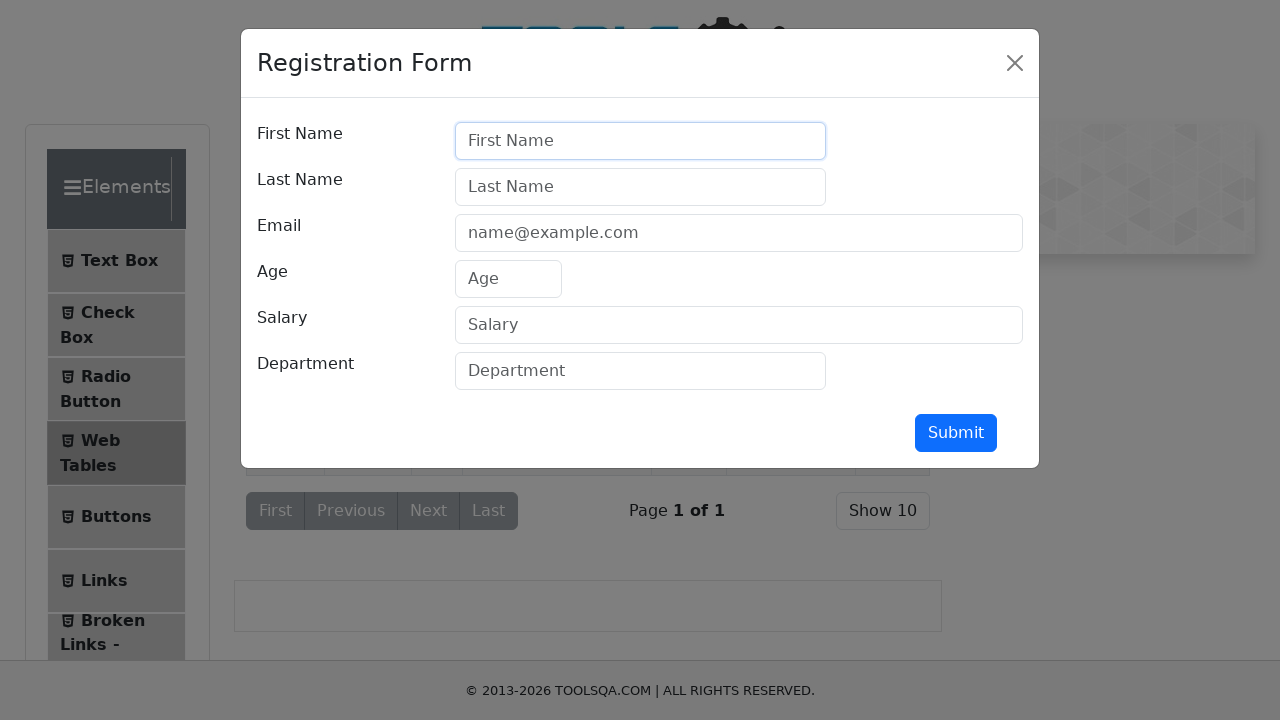

Filled firstName field with 'Emre' on #firstName
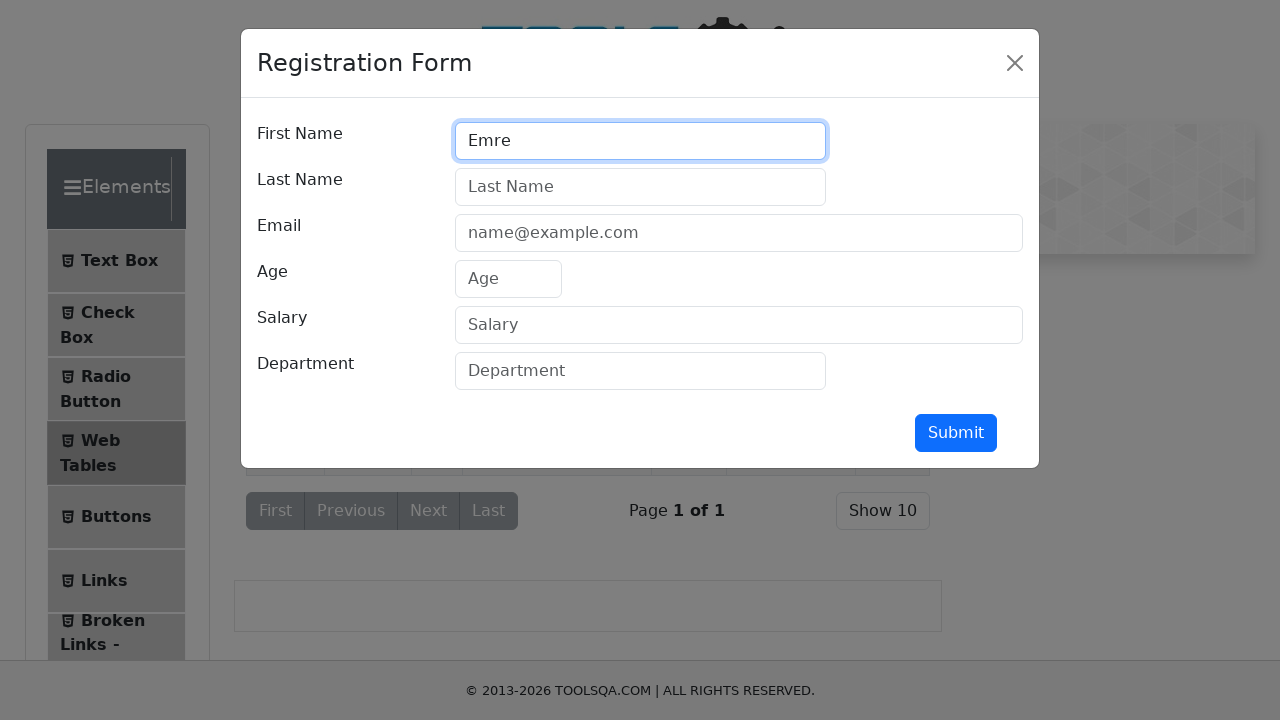

Clicked lastName field at (640, 187) on #lastName
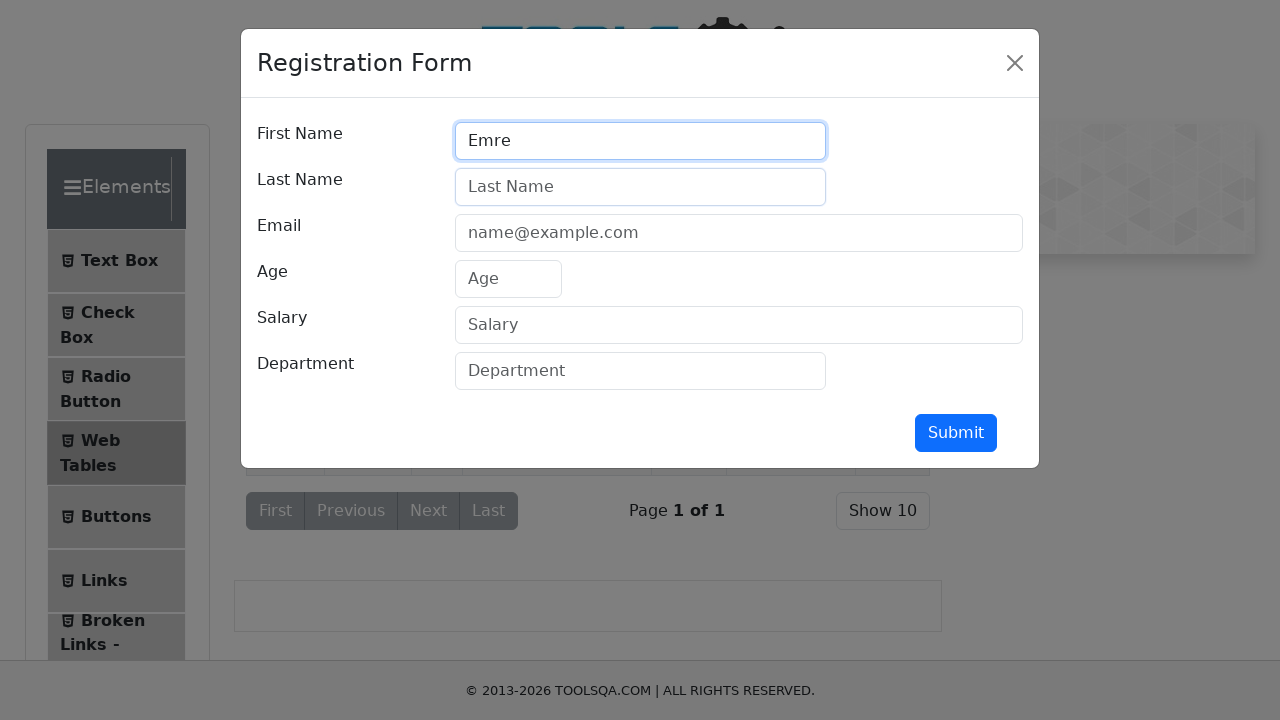

Filled lastName field with 'Eser' on #lastName
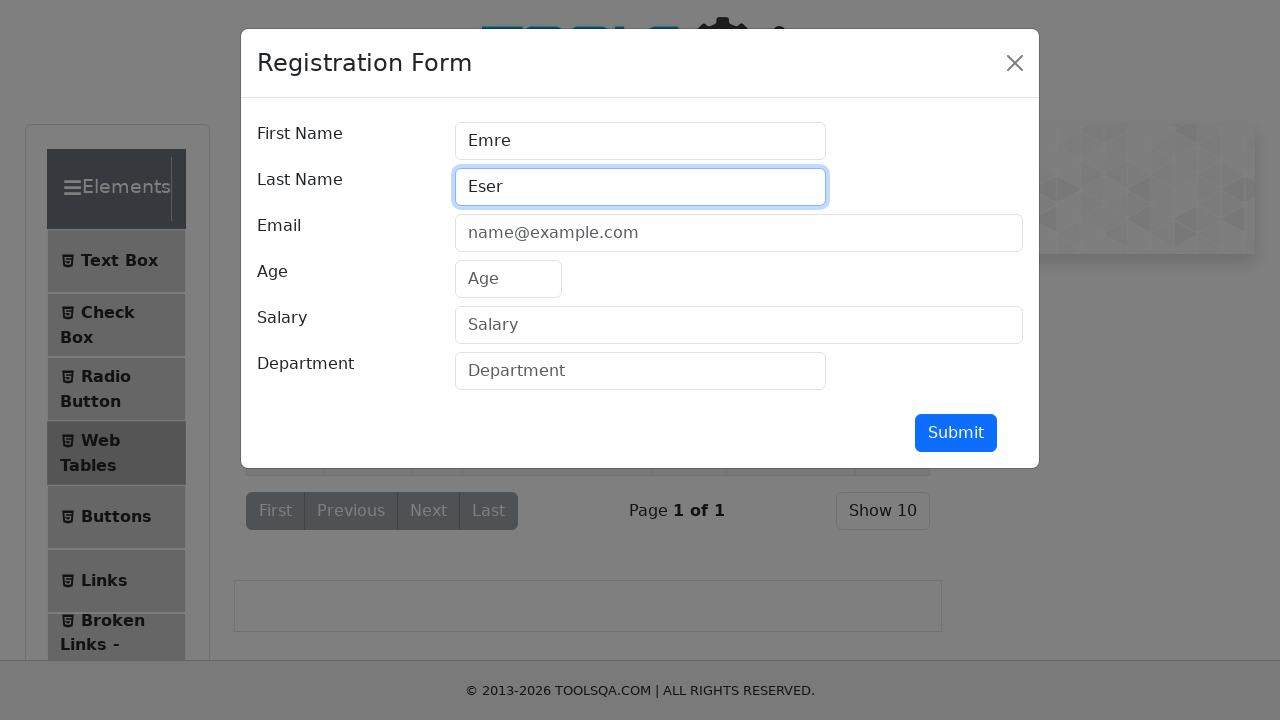

Clicked userEmail field at (739, 233) on #userEmail
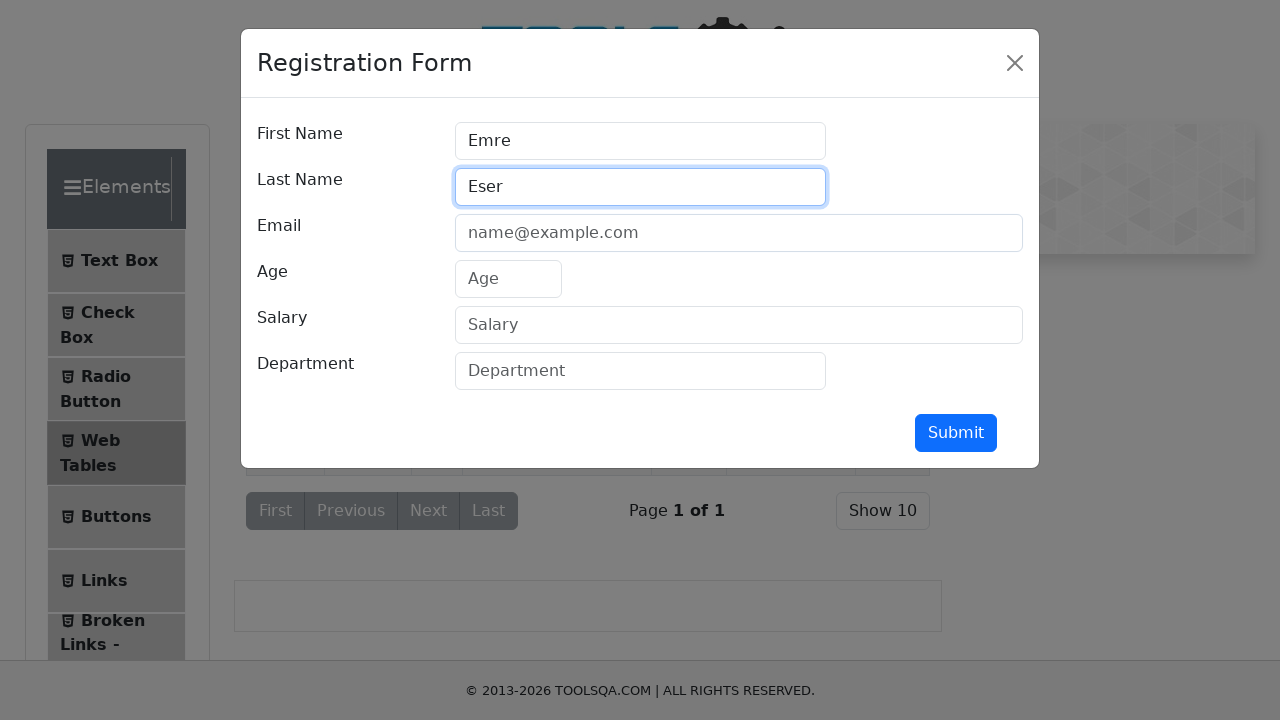

Filled userEmail field with 'emre.eser@example.com' on #userEmail
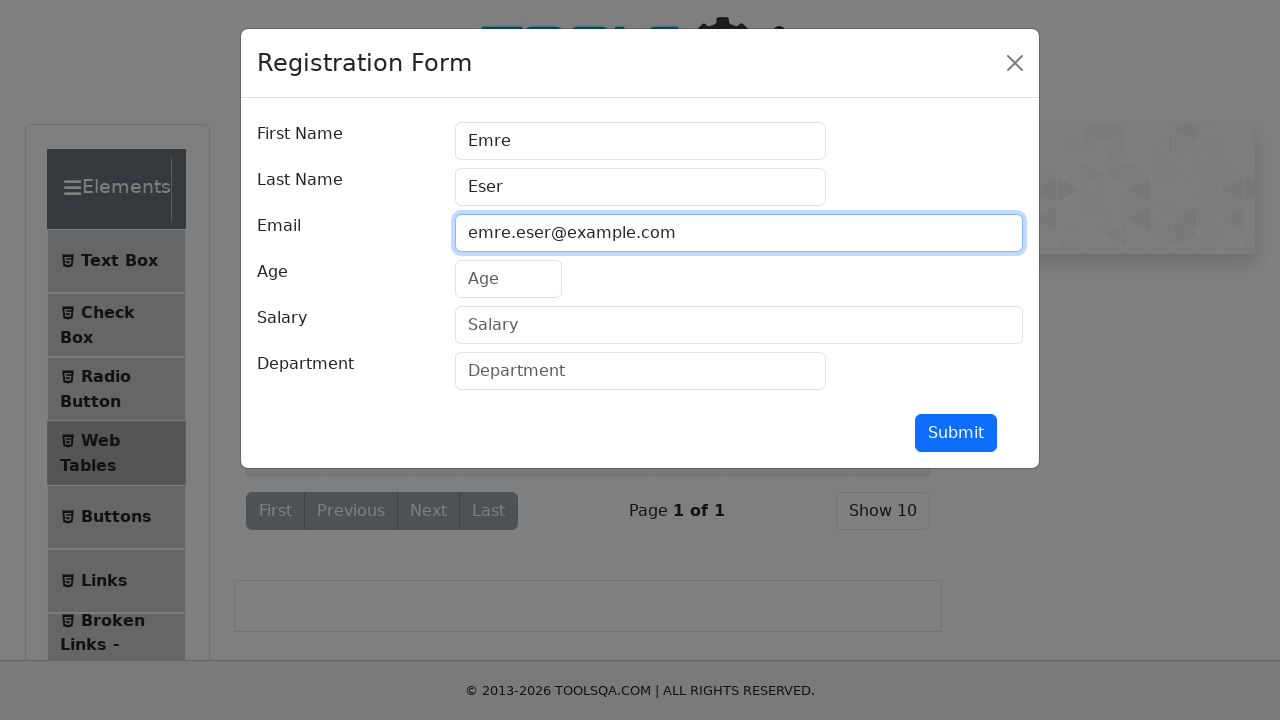

Clicked age field at (508, 279) on #age
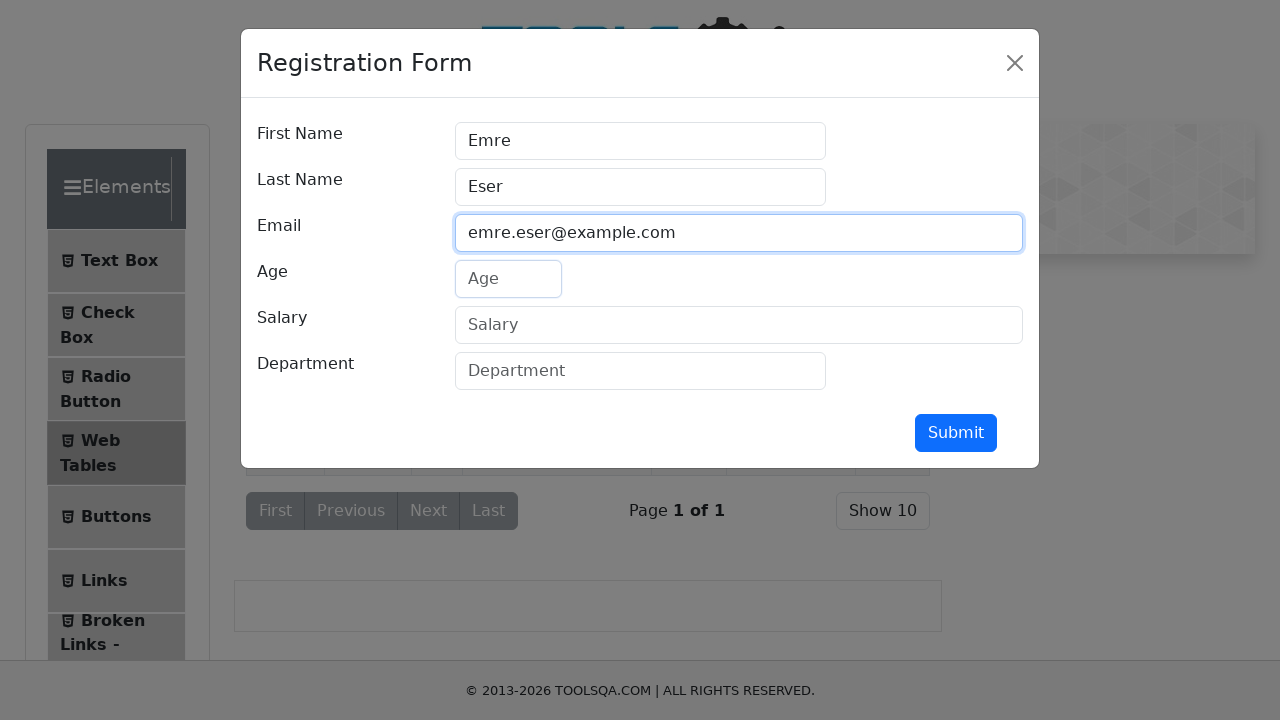

Filled age field with '28' on #age
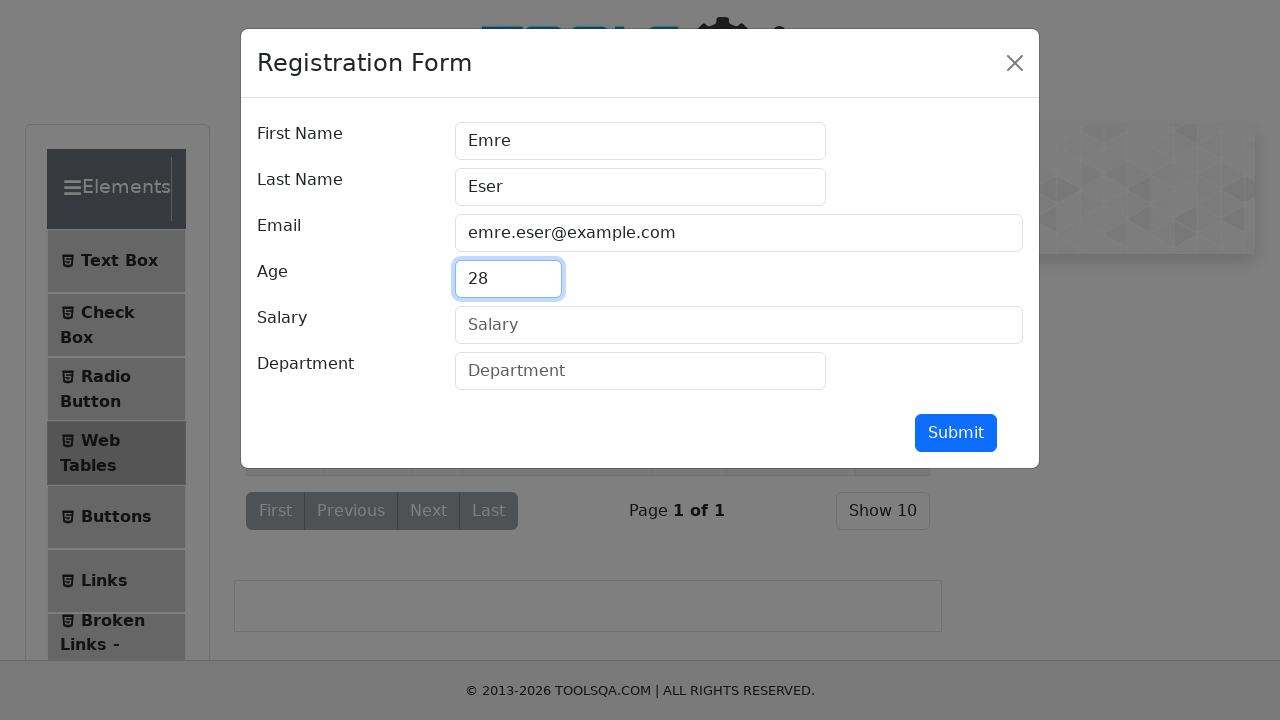

Clicked salary field at (739, 325) on #salary
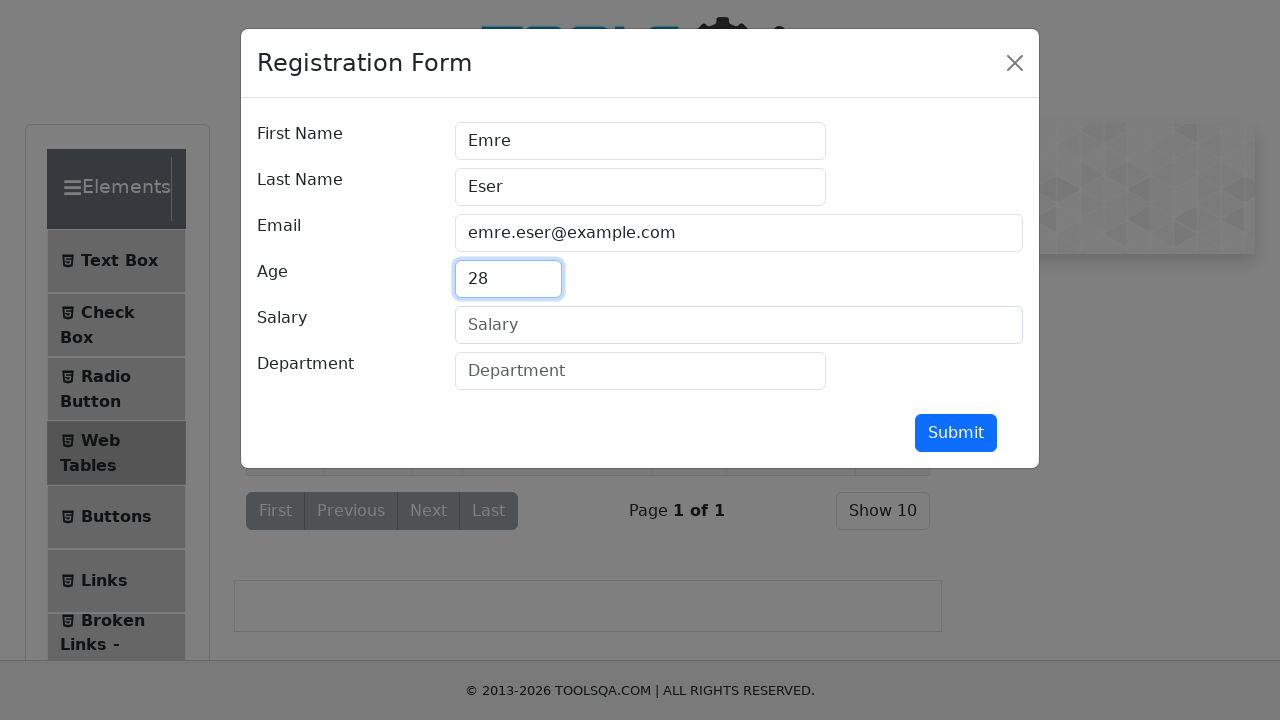

Filled salary field with '34000' on #salary
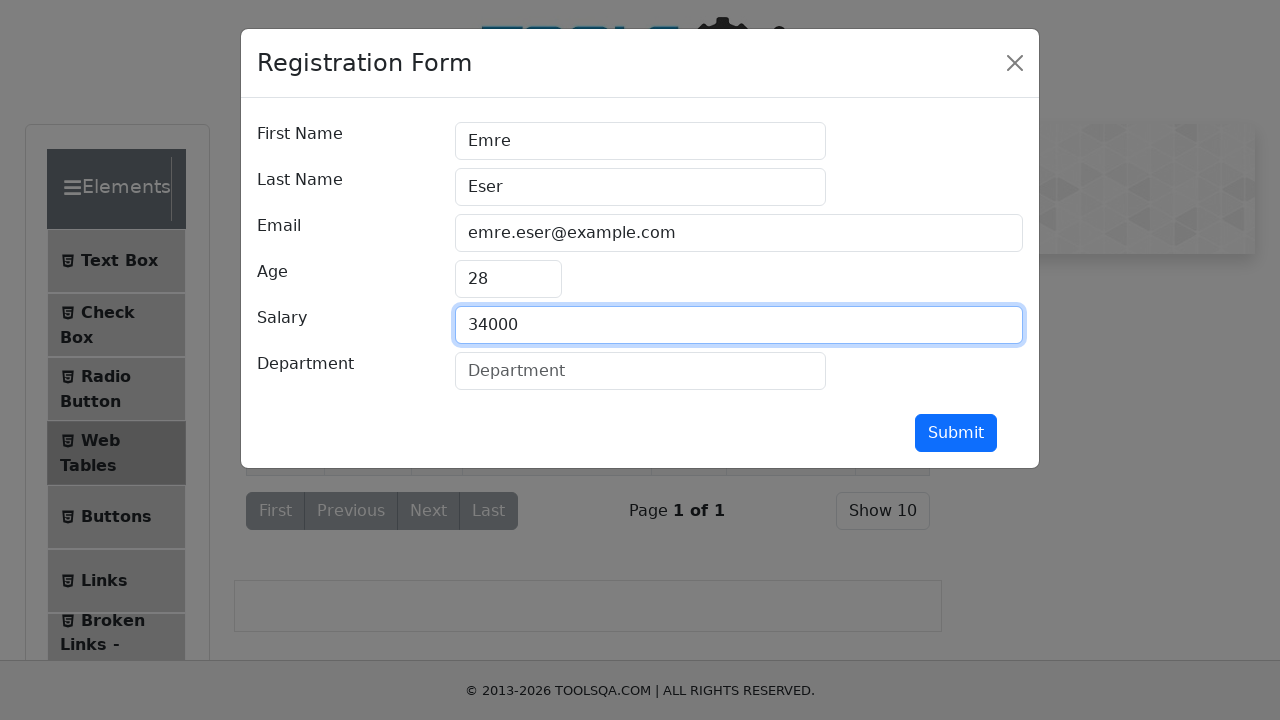

Clicked department field at (640, 371) on #department
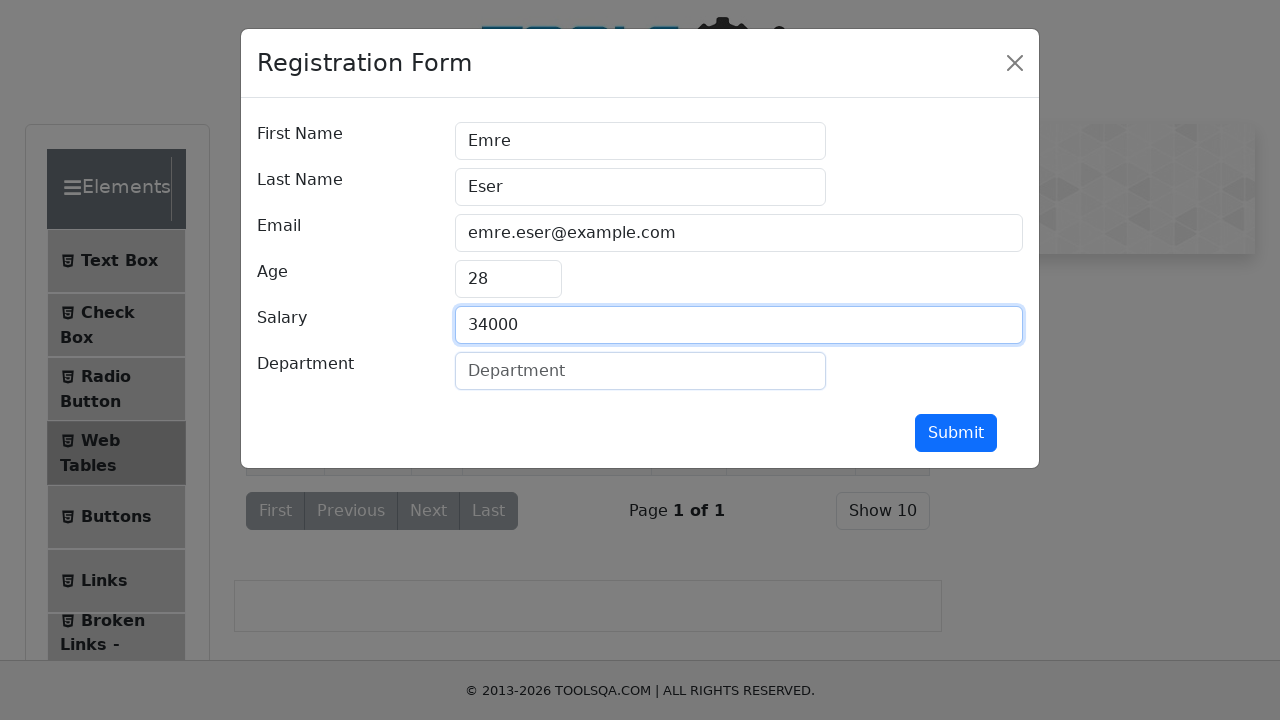

Filled department field with 'IT' on #department
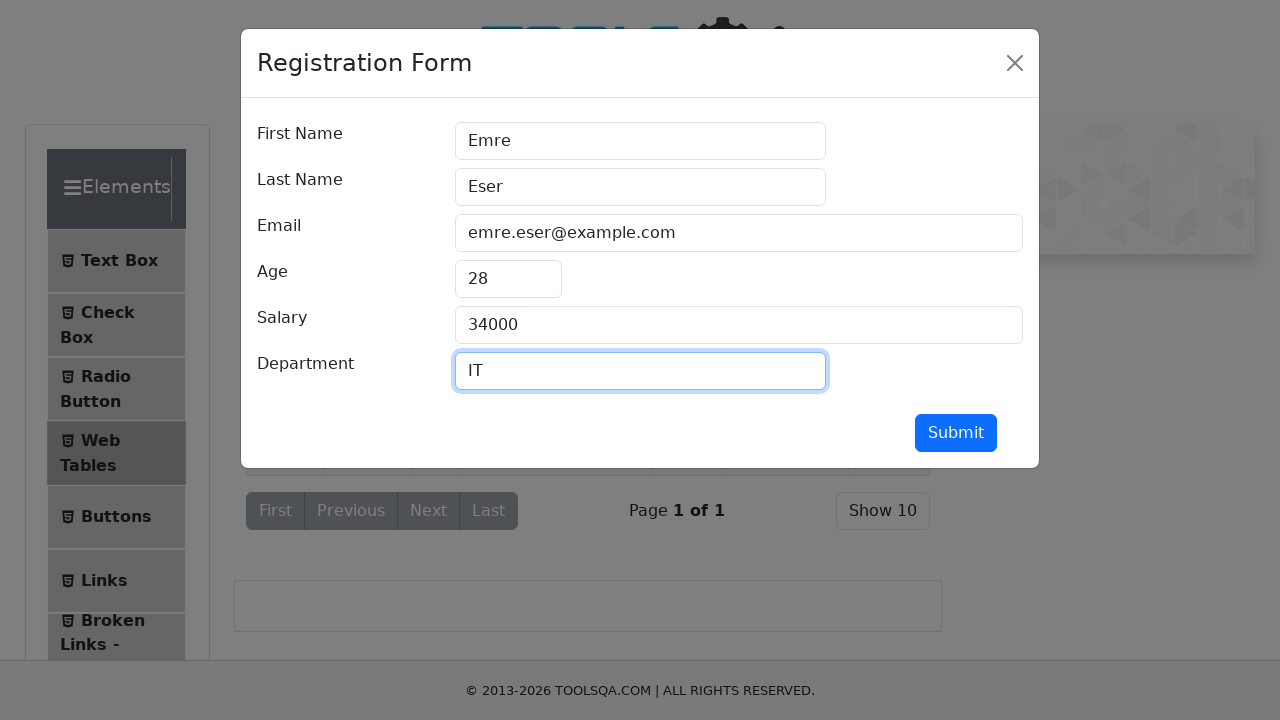

Clicked submit button to add new record at (956, 433) on #submit
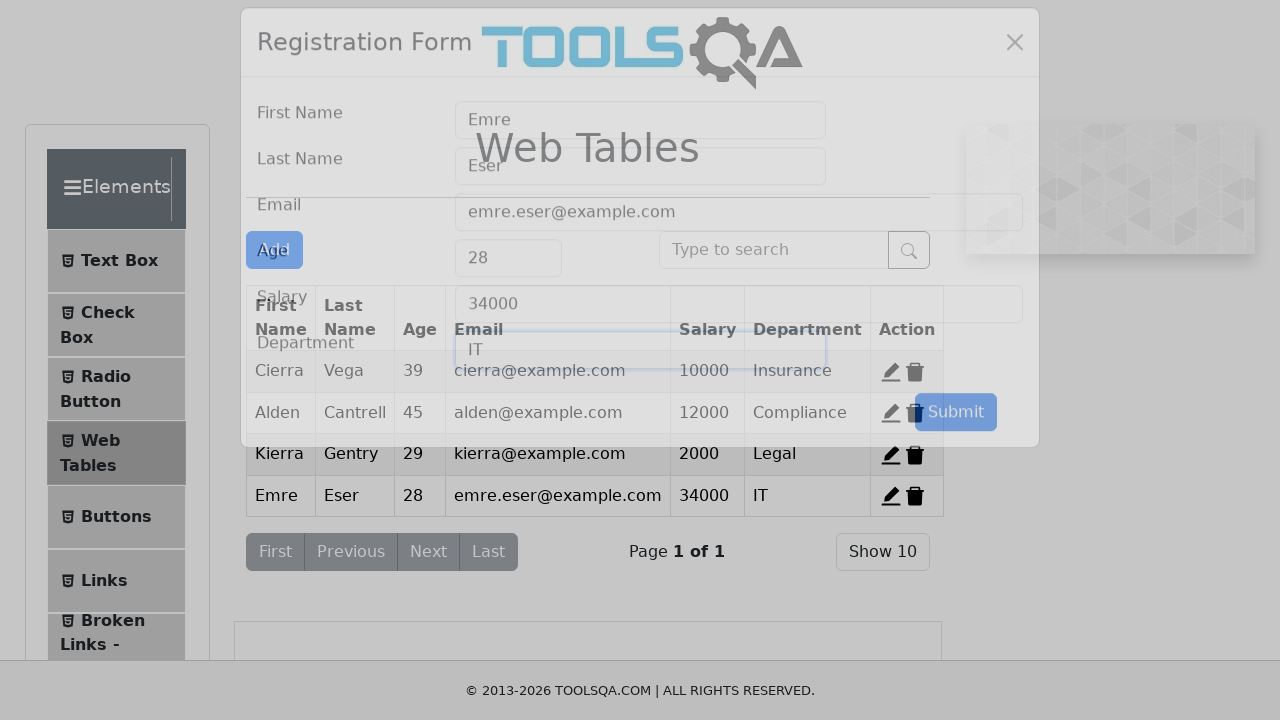

Clicked edit button for the 4th record at (891, 496) on #edit-record-4
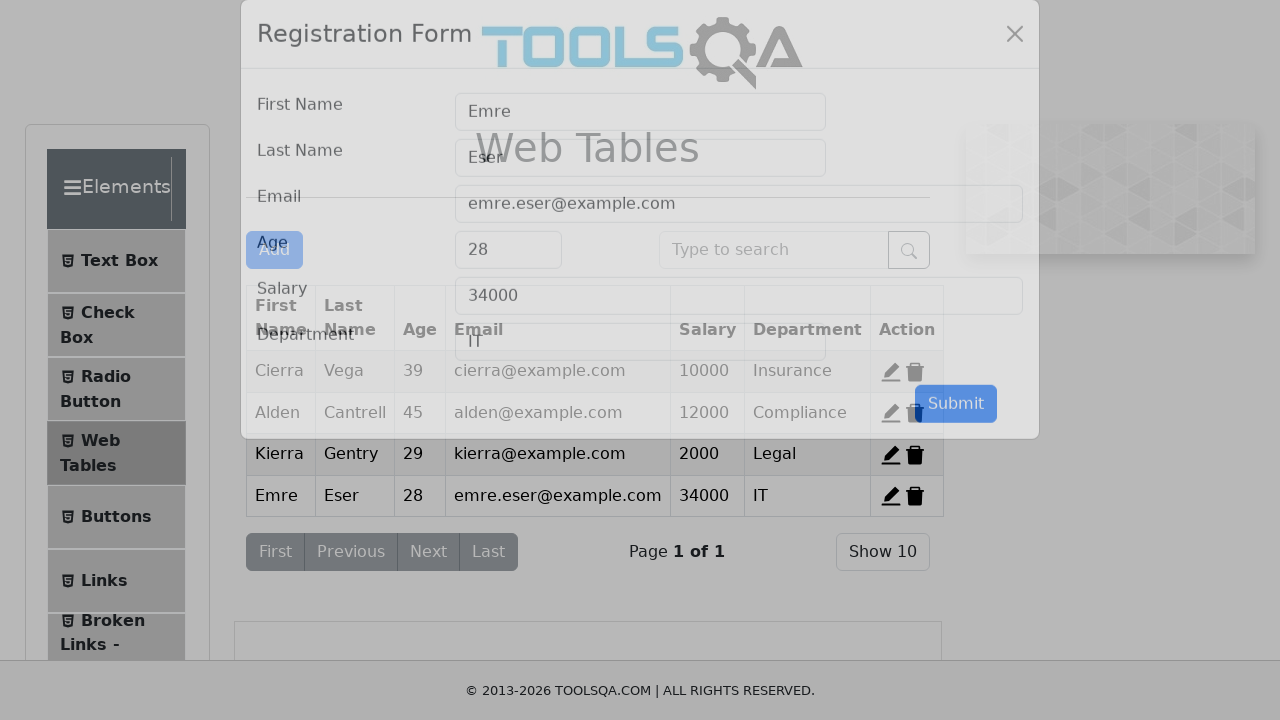

Clicked firstName field to edit at (640, 141) on #firstName
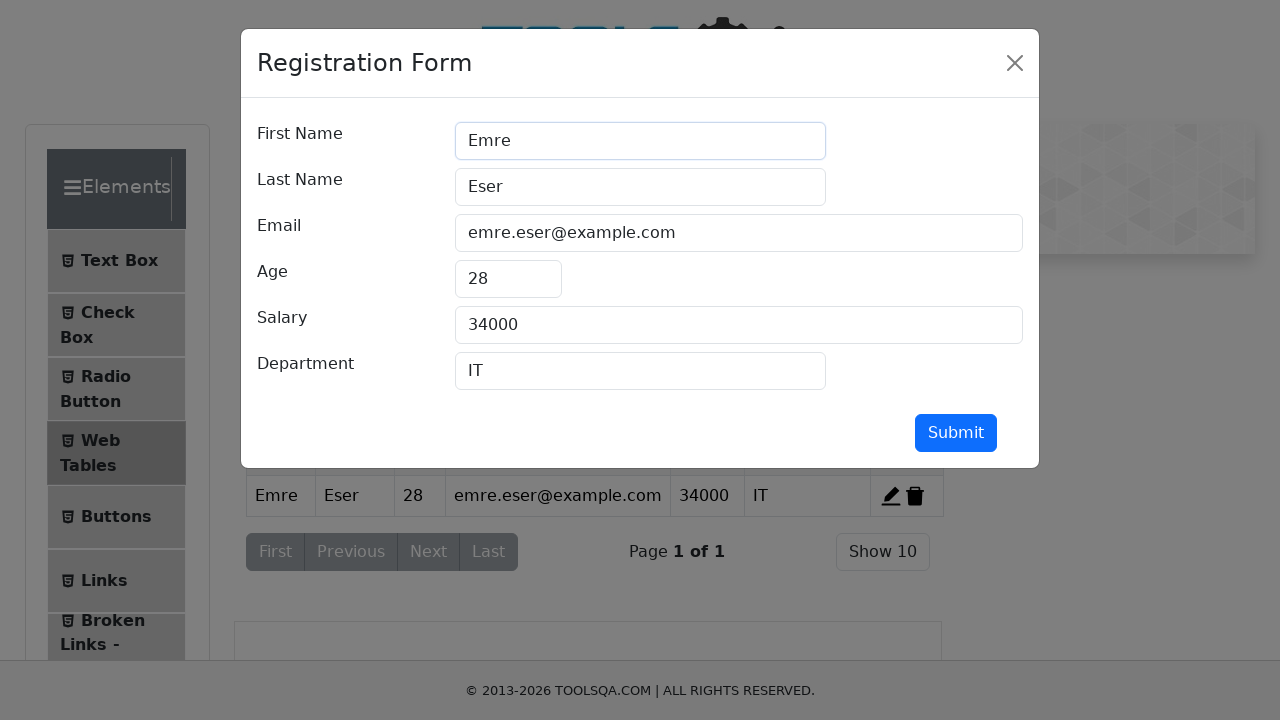

Cleared firstName field on #firstName
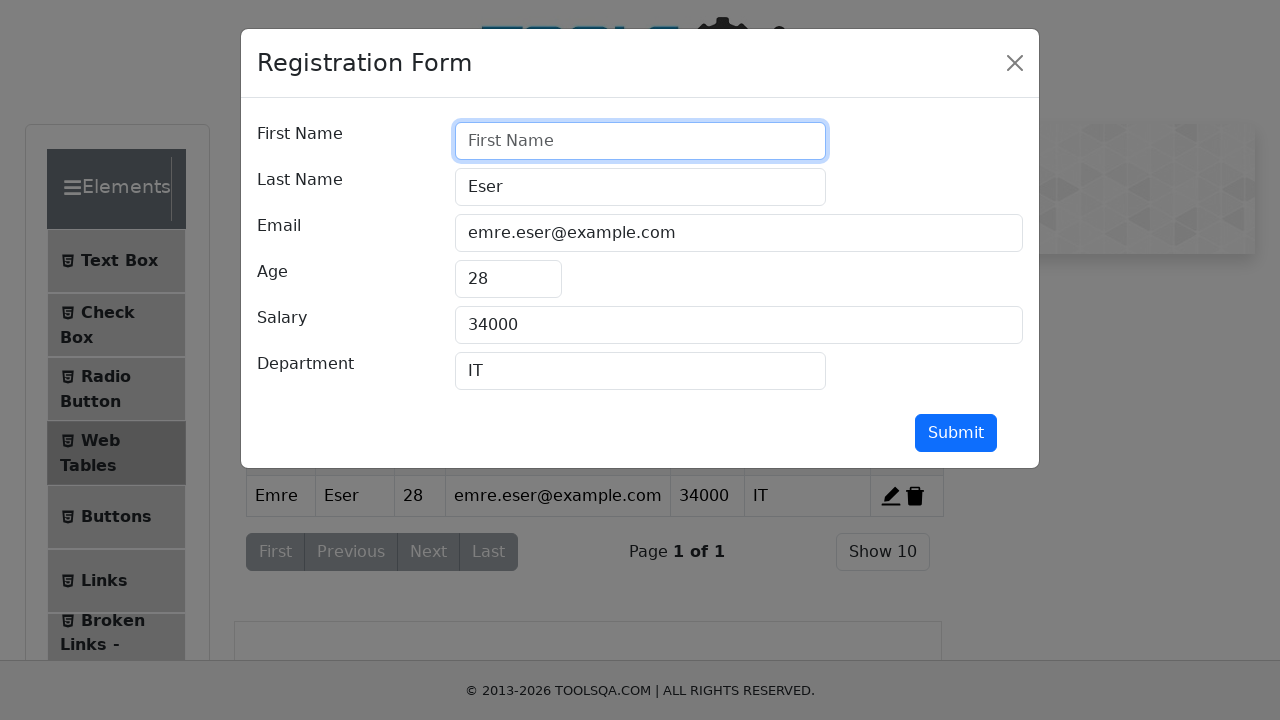

Filled firstName field with 'Kenan' on #firstName
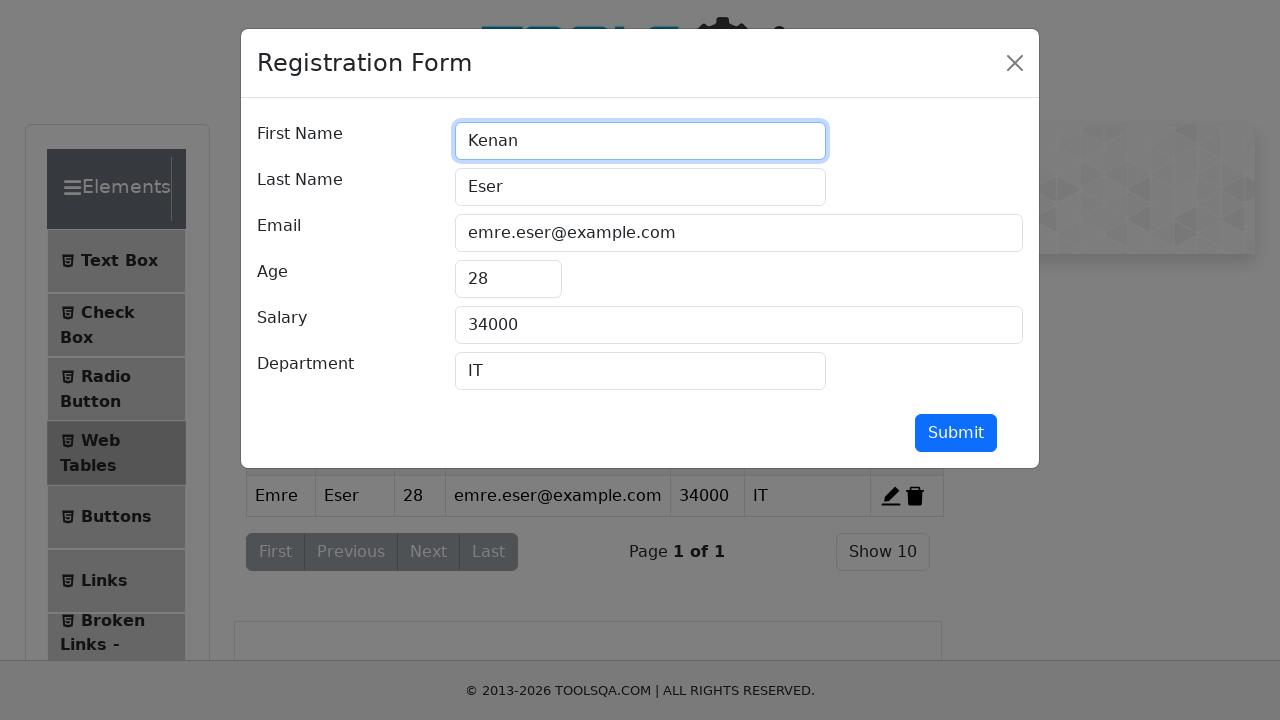

Clicked submit button to save edited record at (956, 433) on #submit
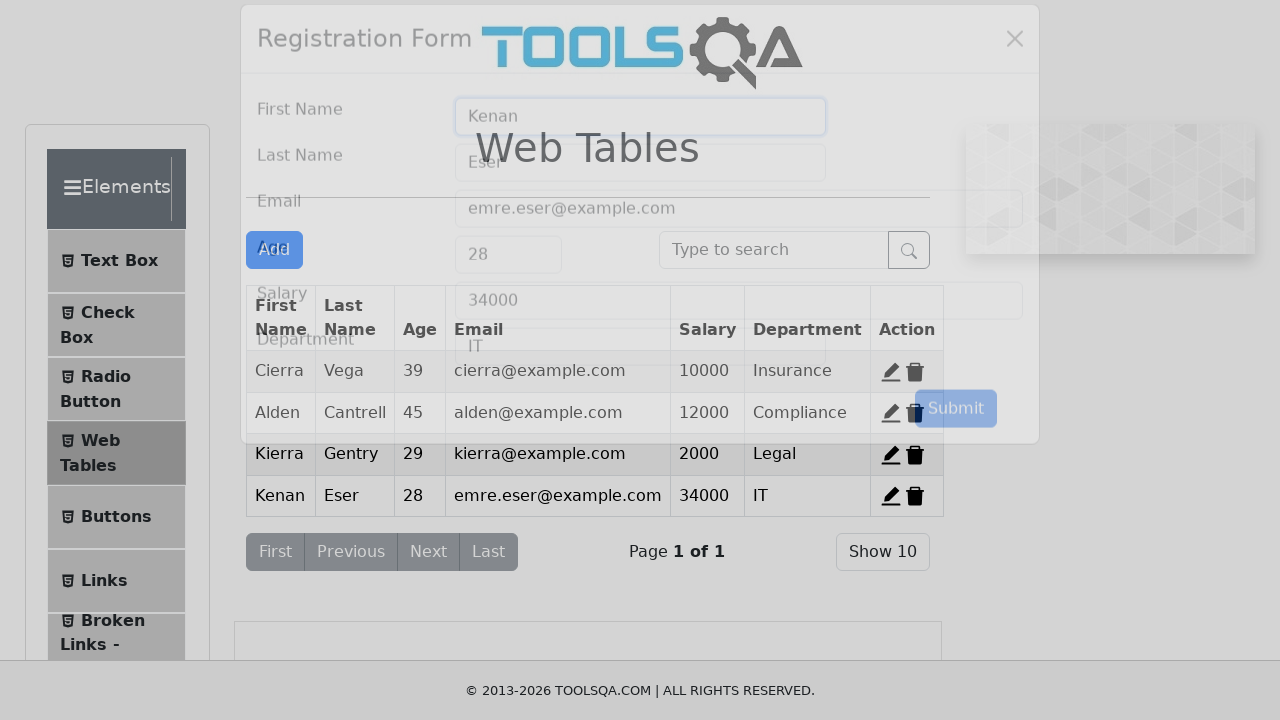

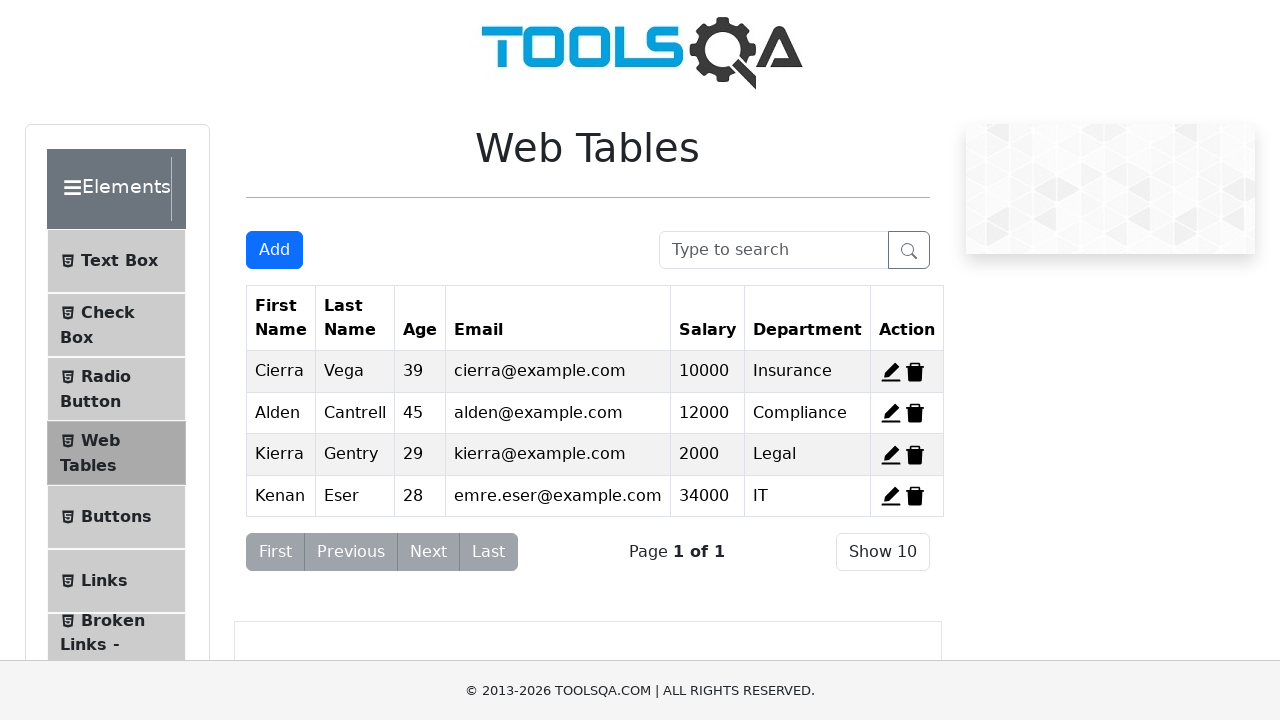